Navigates to a registration page and interacts with a Skills dropdown, selecting an option from it.

Starting URL: https://demo.automationtesting.in/Register.html

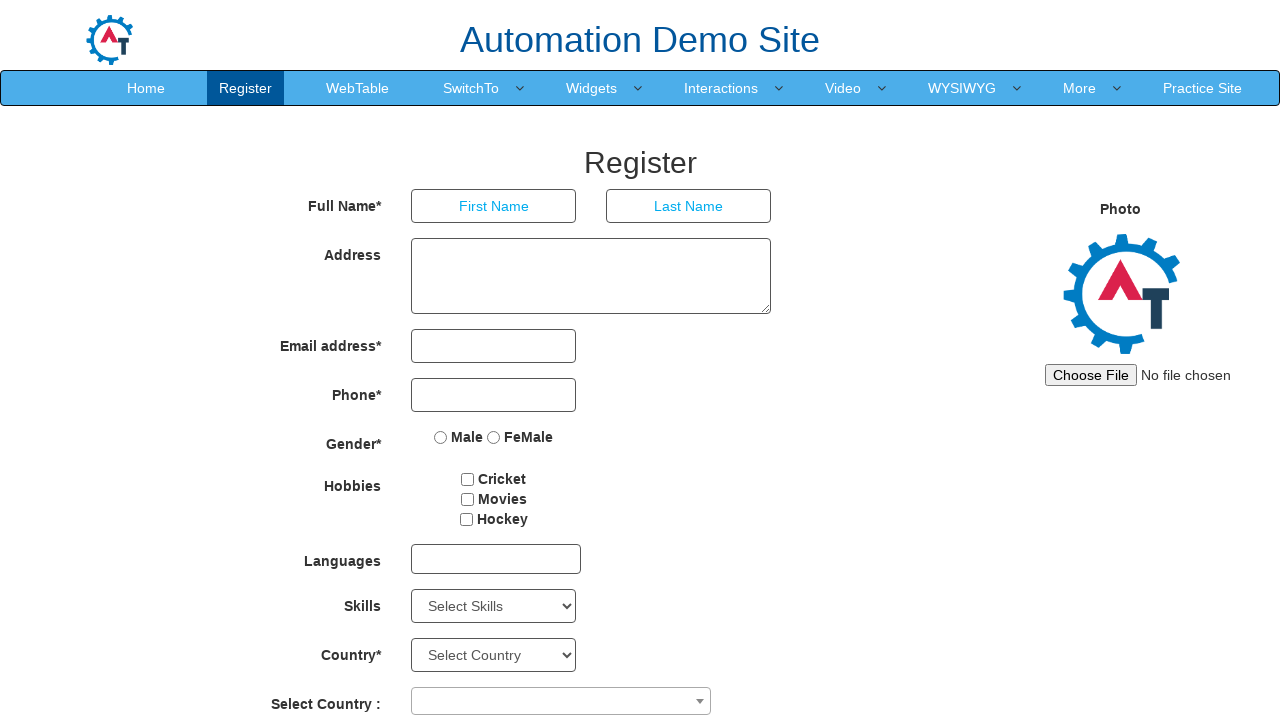

Waited for Skills dropdown to be present
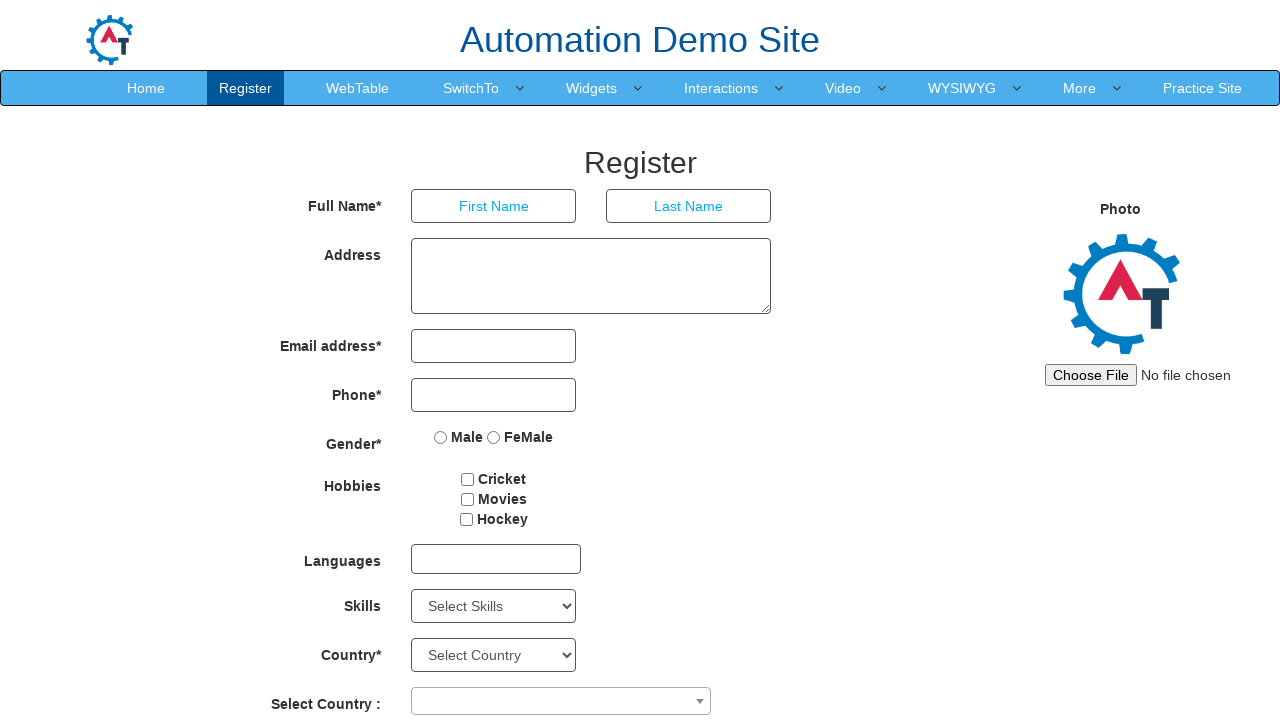

Selected 'Analytics' from Skills dropdown on select#Skills
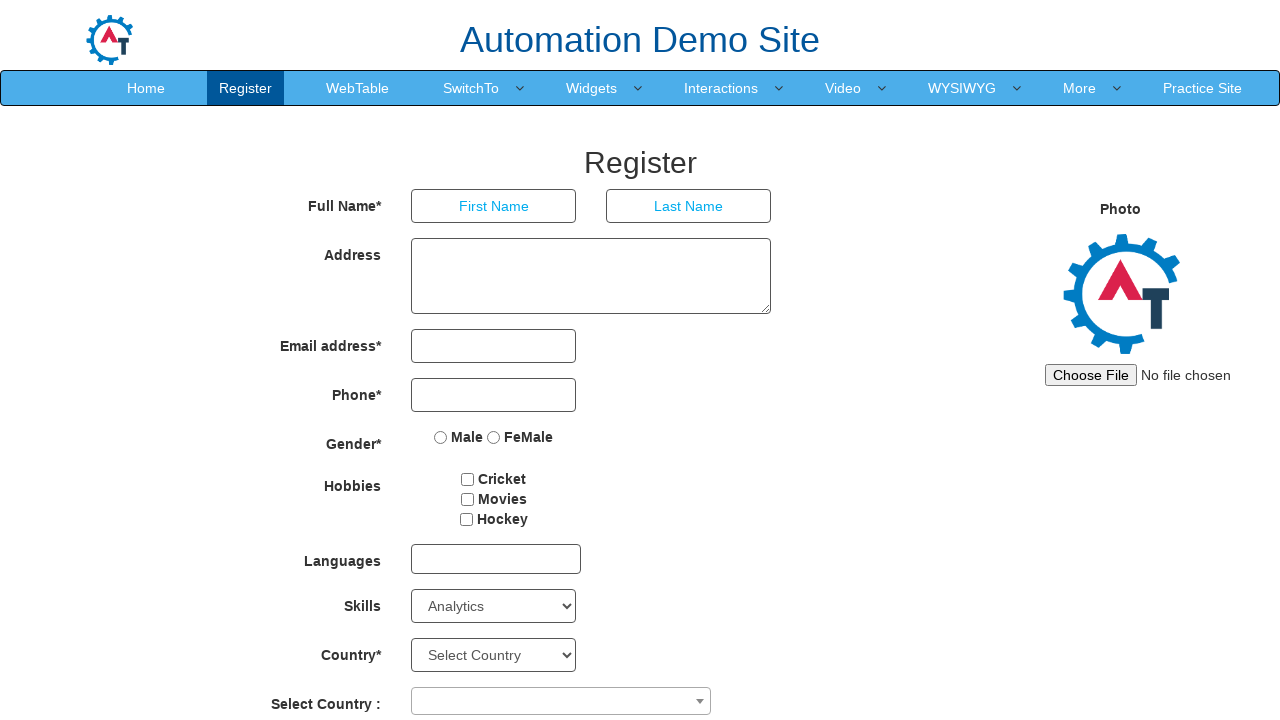

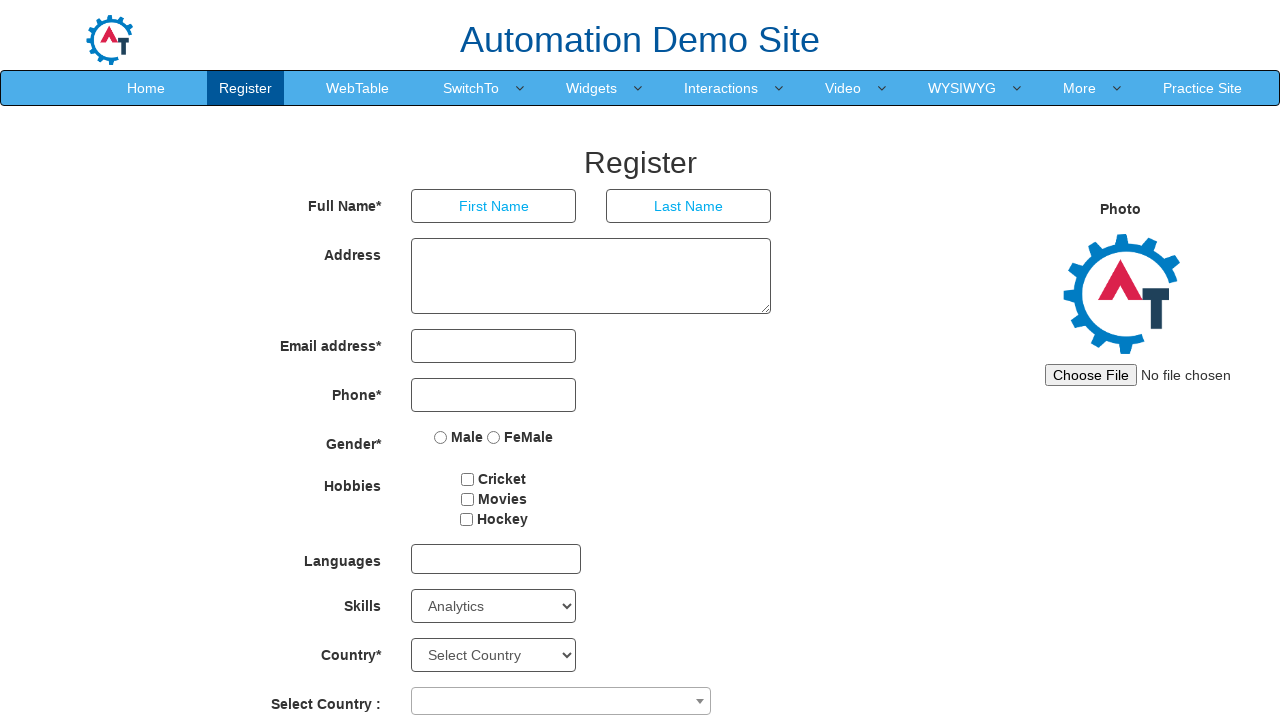